Tests that all checkboxes can be unselected by checking both first, then unchecking both, and verifying both become unselected

Starting URL: https://the-internet.herokuapp.com/checkboxes

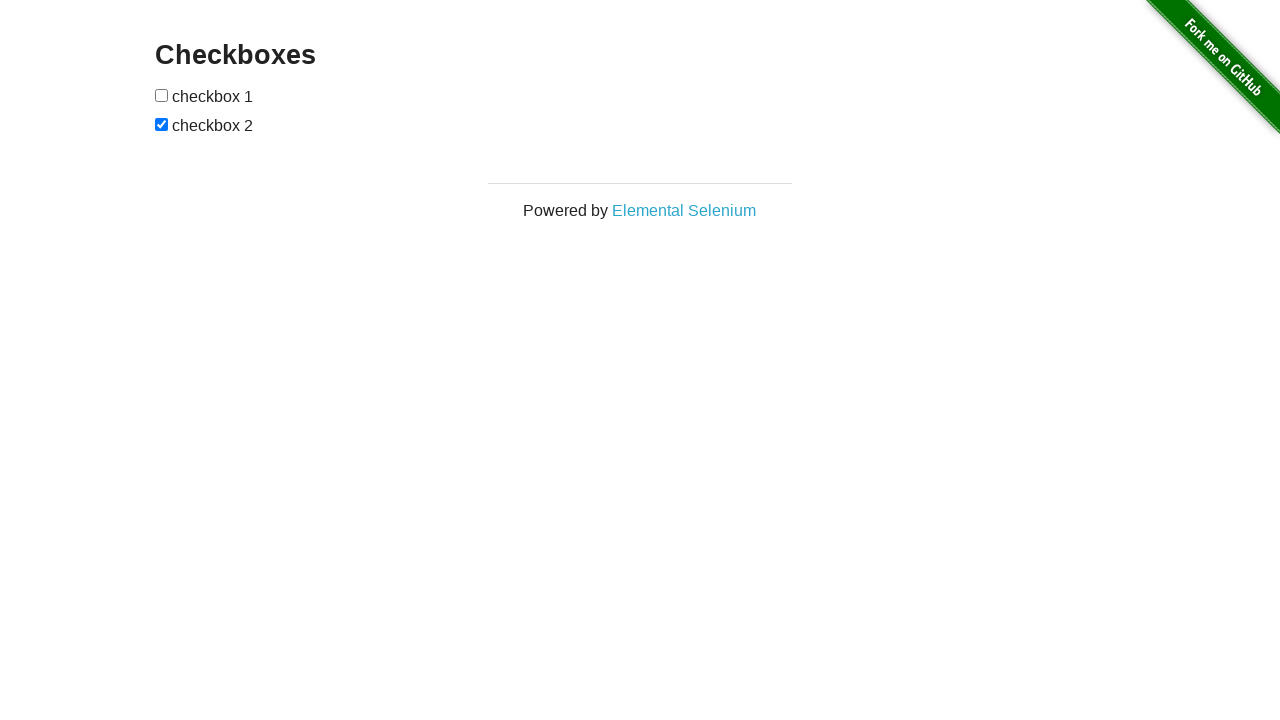

Located first checkbox element
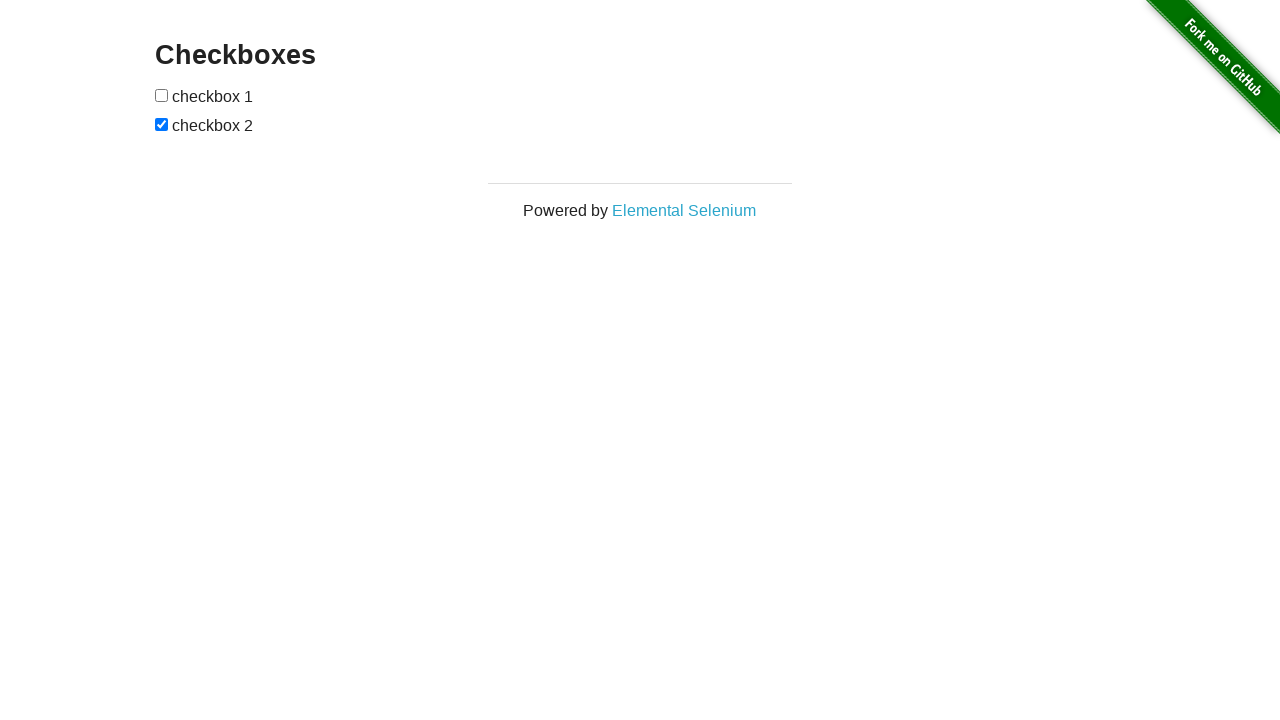

Located second checkbox element
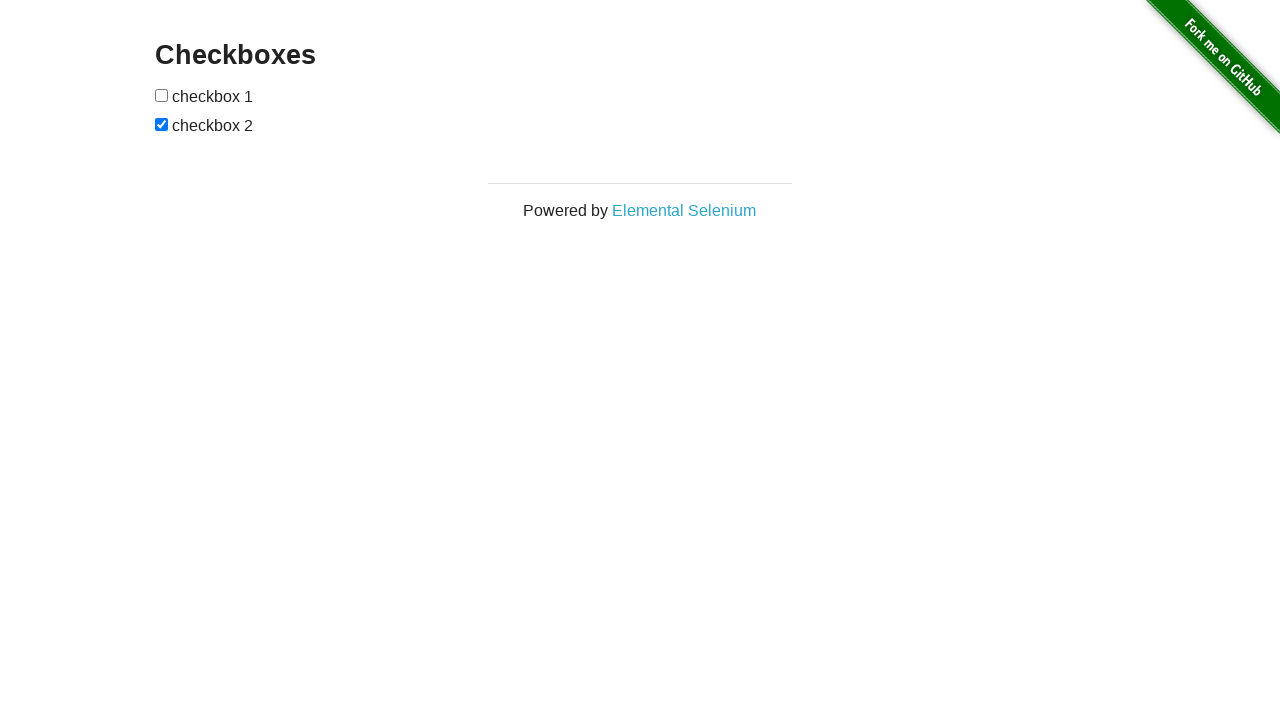

Checked first checkbox at (162, 95) on input[type='checkbox'] >> nth=0
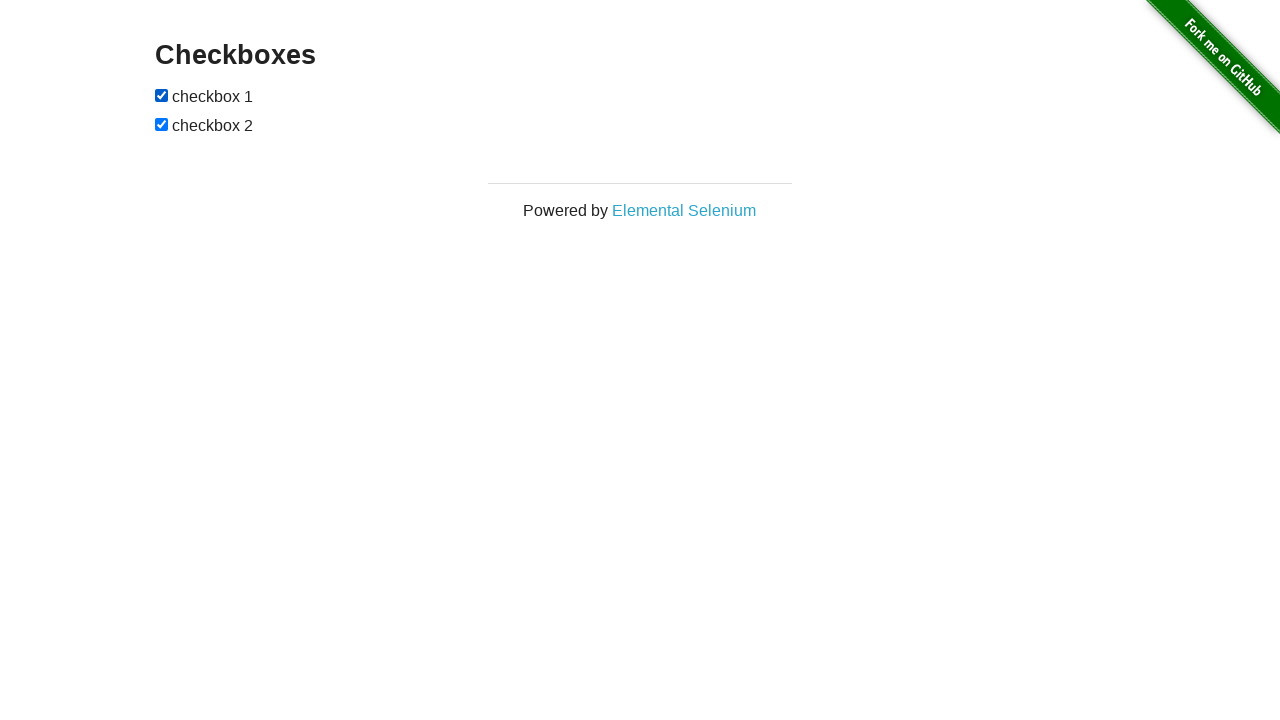

Unchecked first checkbox at (162, 95) on input[type='checkbox'] >> nth=0
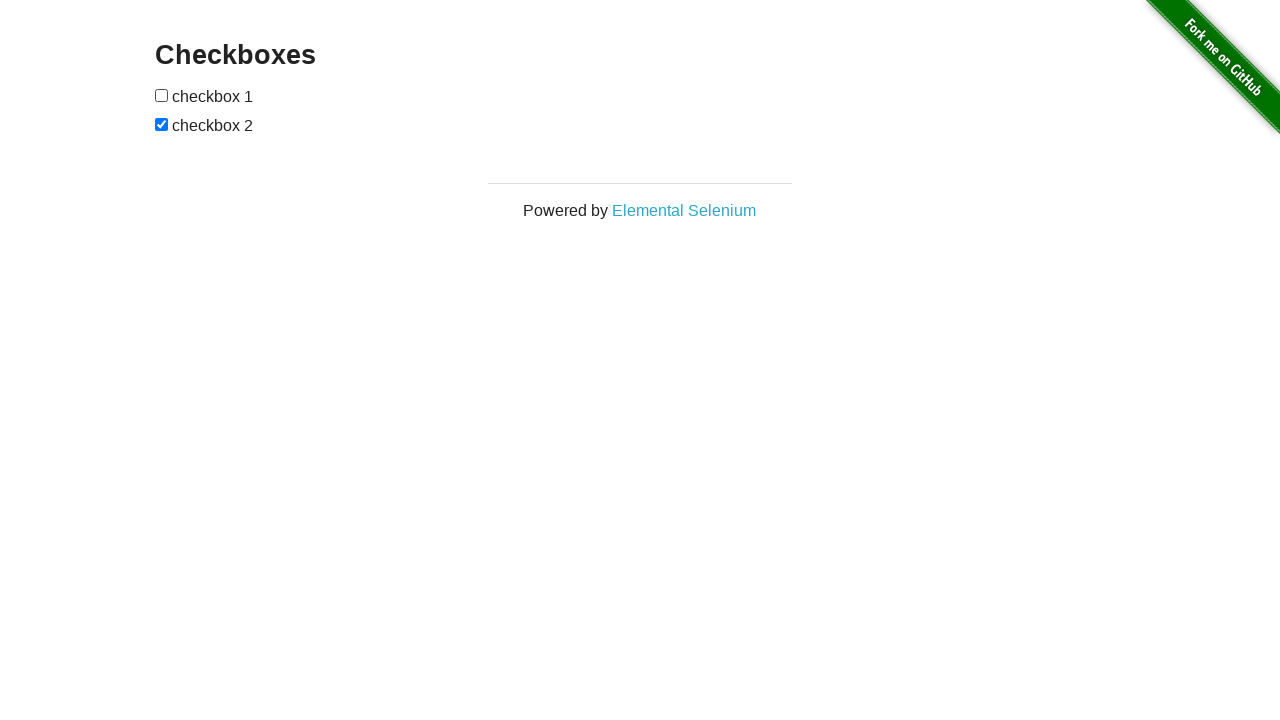

Unchecked second checkbox at (162, 124) on input[type='checkbox'] >> nth=1
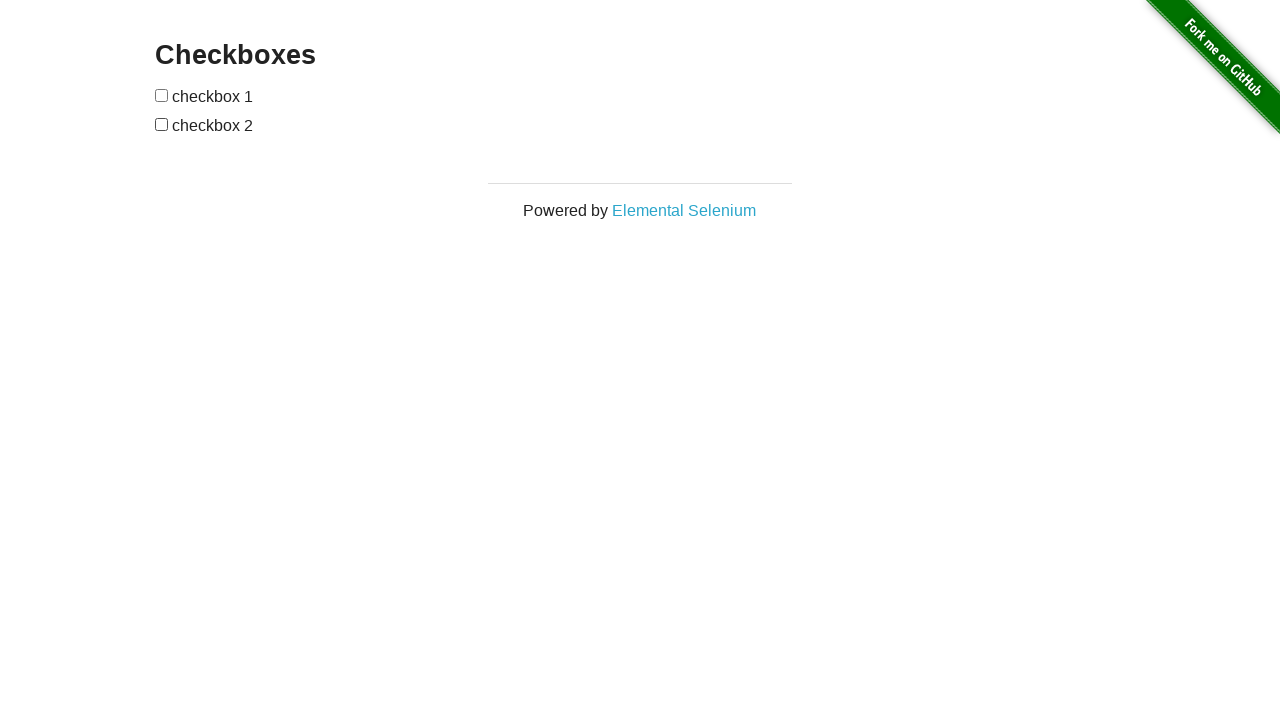

Verified that both checkboxes are unselected
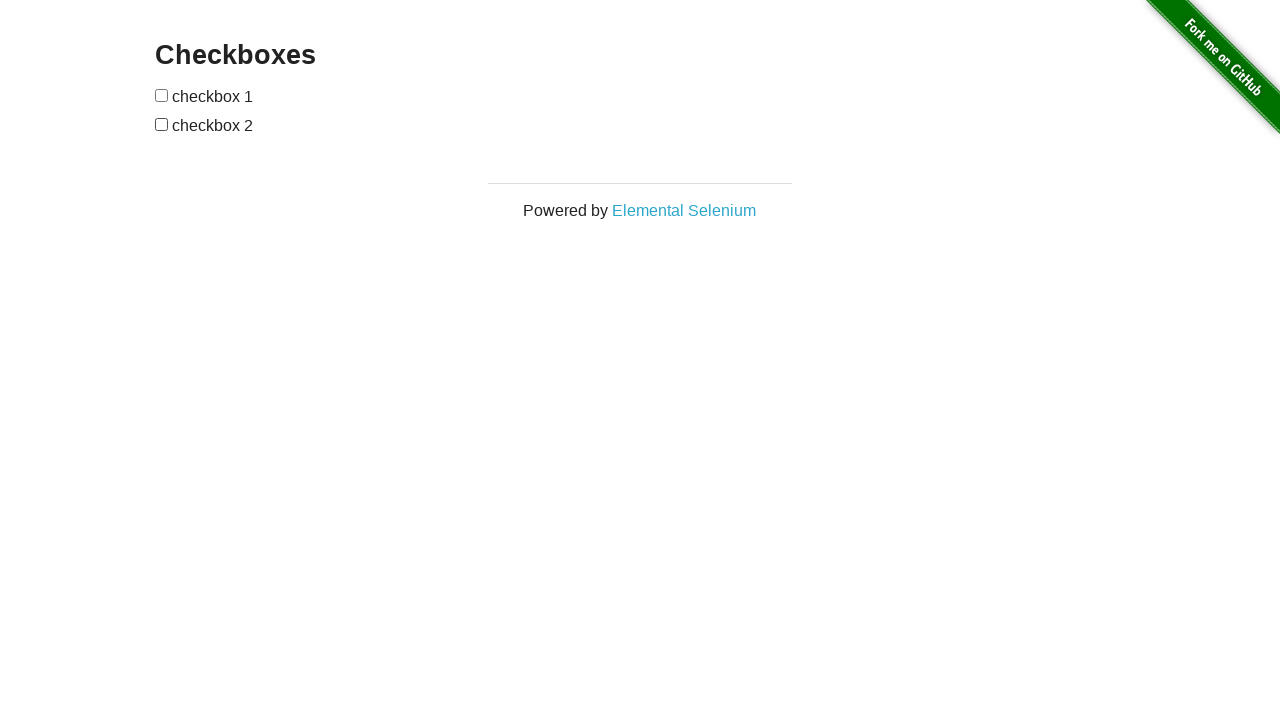

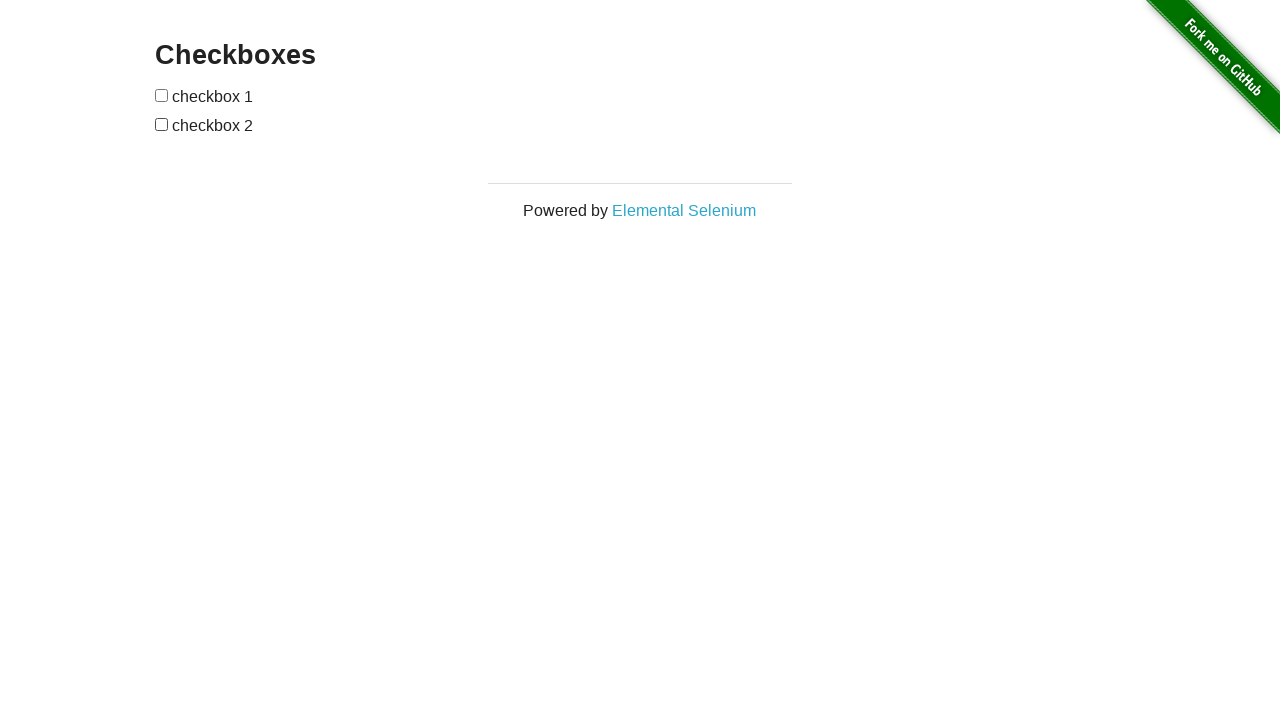